Tests drag and drop functionality by dragging an element from source to destination within an iframe

Starting URL: https://jqueryui.com/droppable/

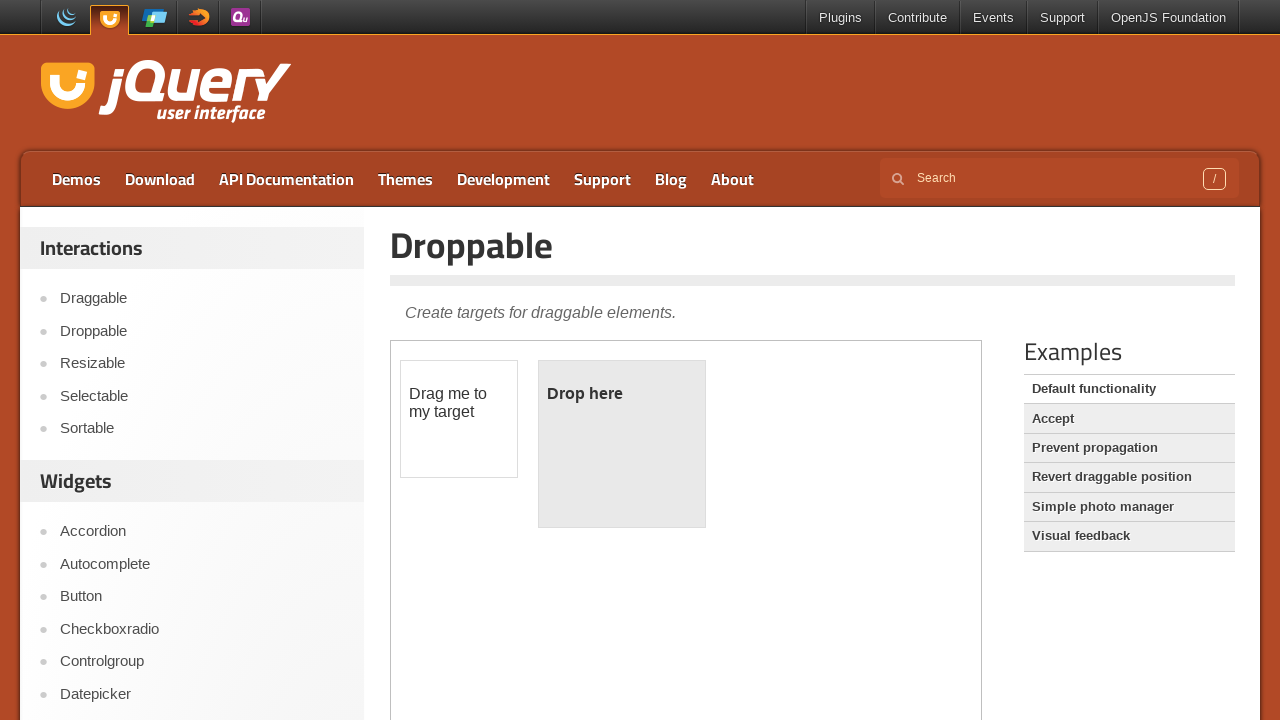

Located the first iframe containing the drag and drop demo
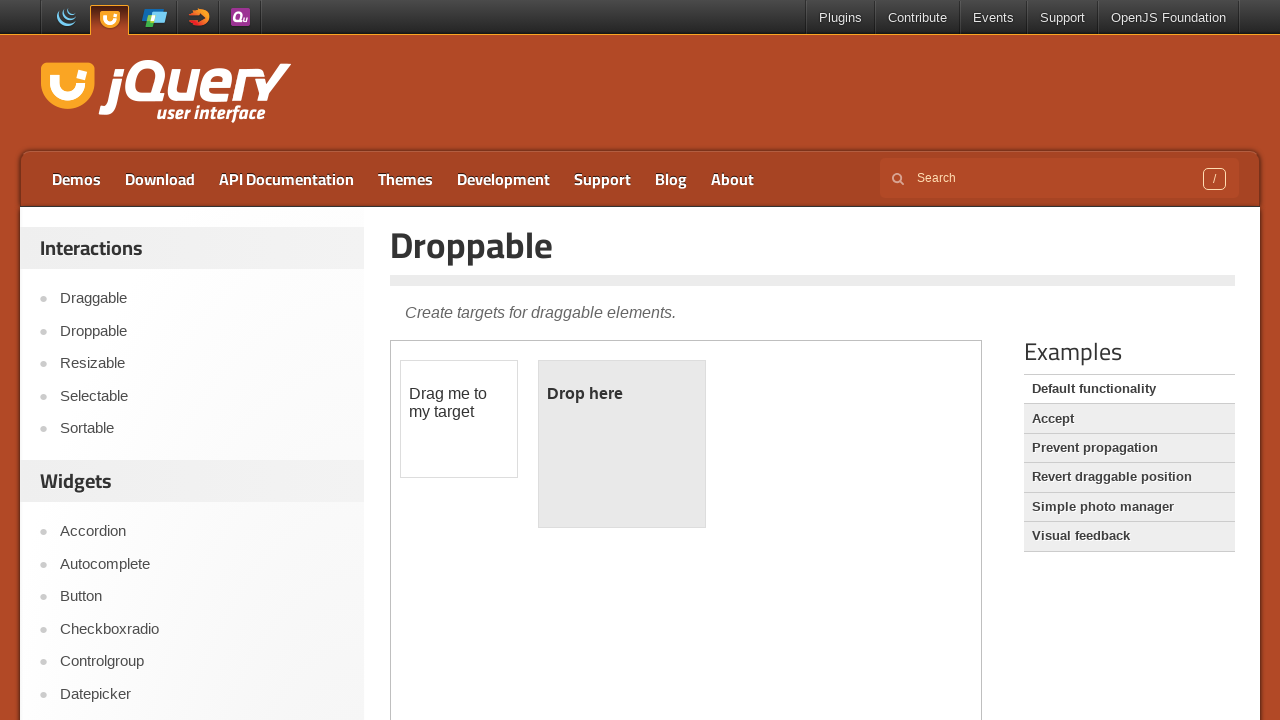

Located the draggable source element
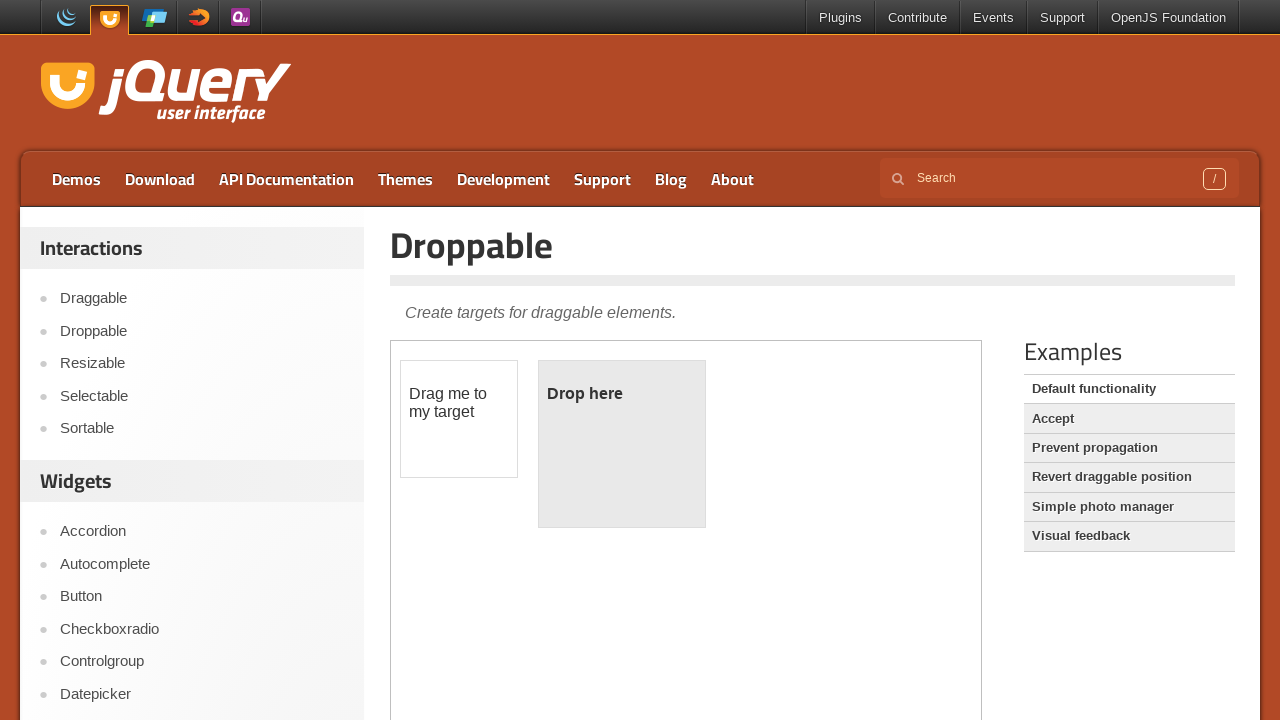

Located the droppable destination element
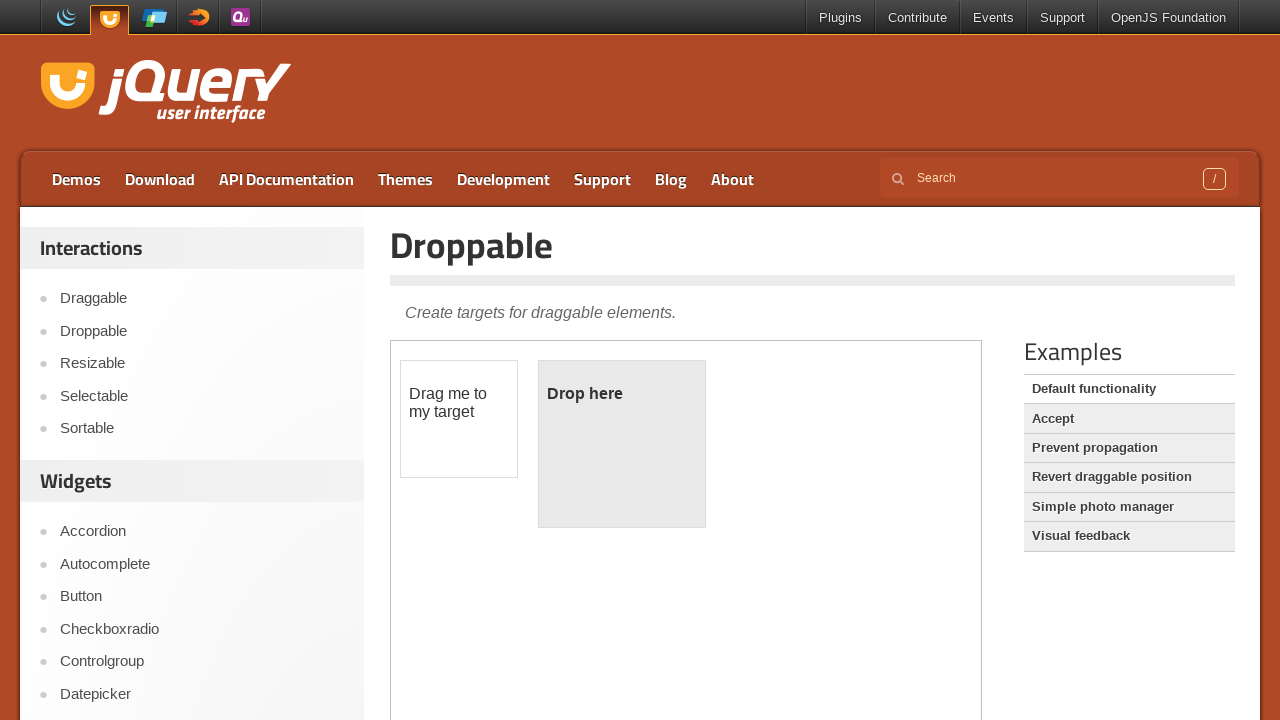

Dragged the source element to the destination element at (622, 444)
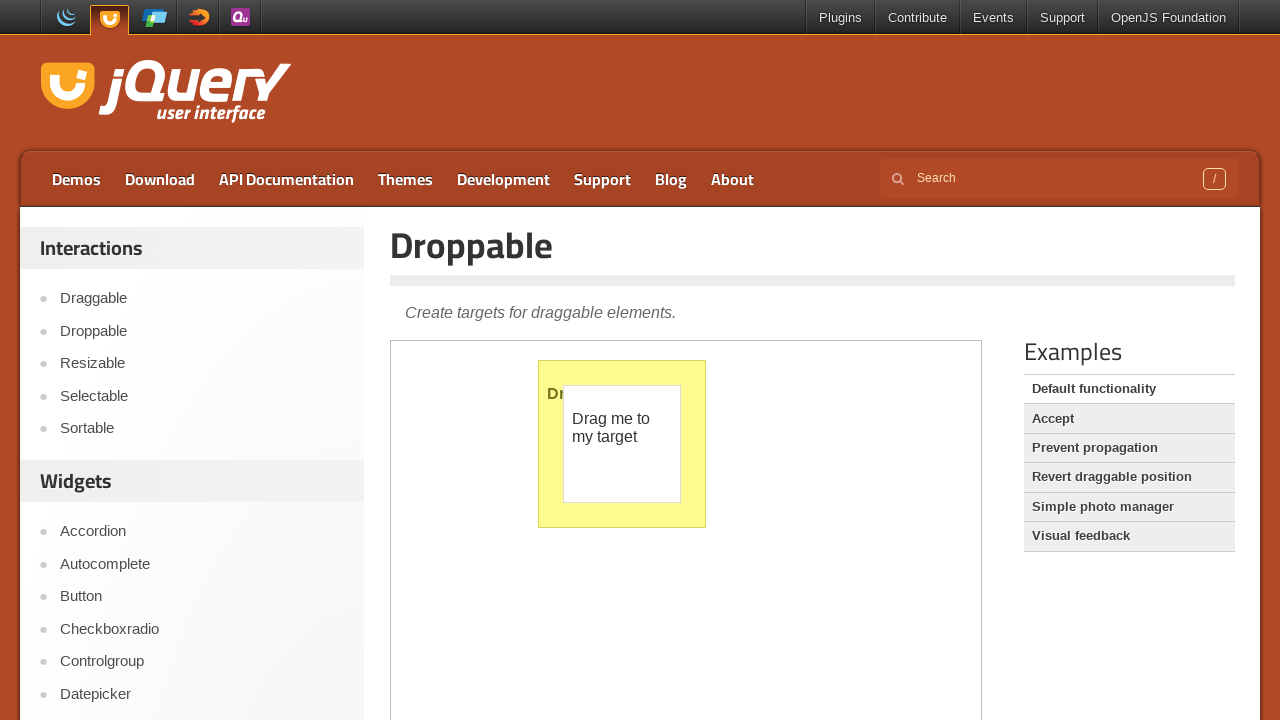

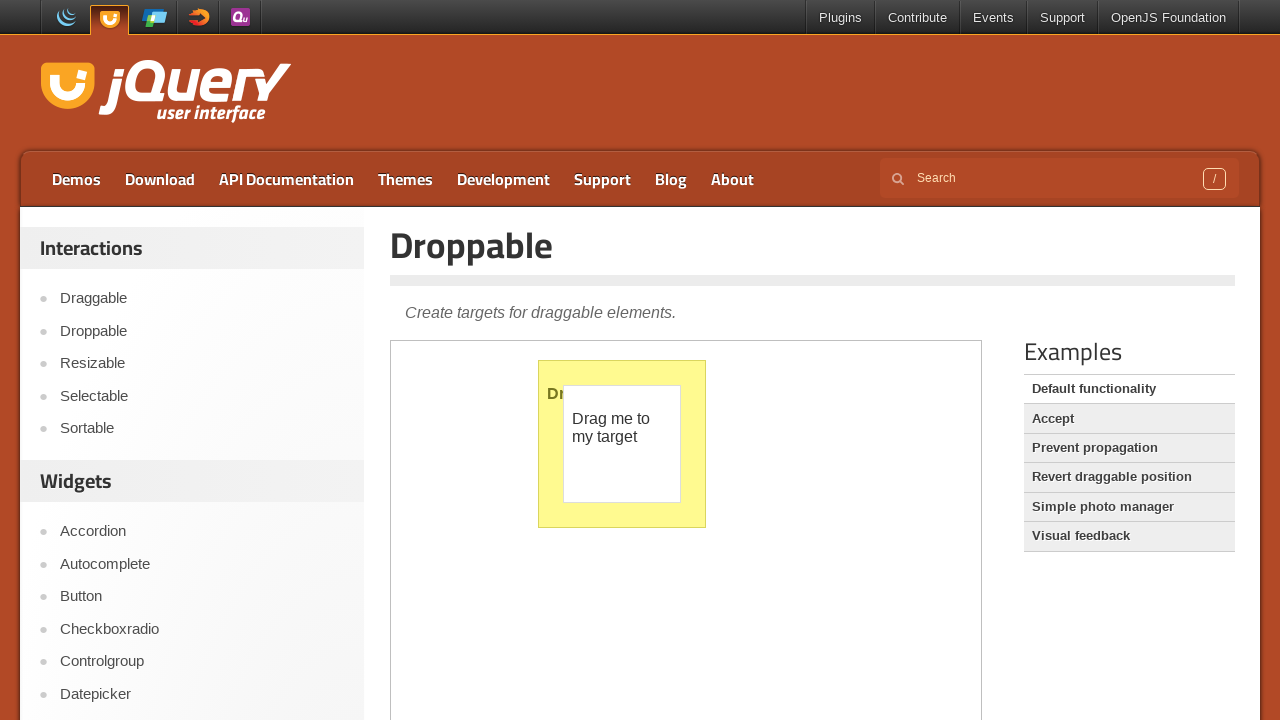